Tests a practice form by filling out email, password, checkbox, dropdown selection, radio button, and submitting the form. Then verifies the success message appears and interacts with additional form elements.

Starting URL: https://rahulshettyacademy.com/angularpractice/

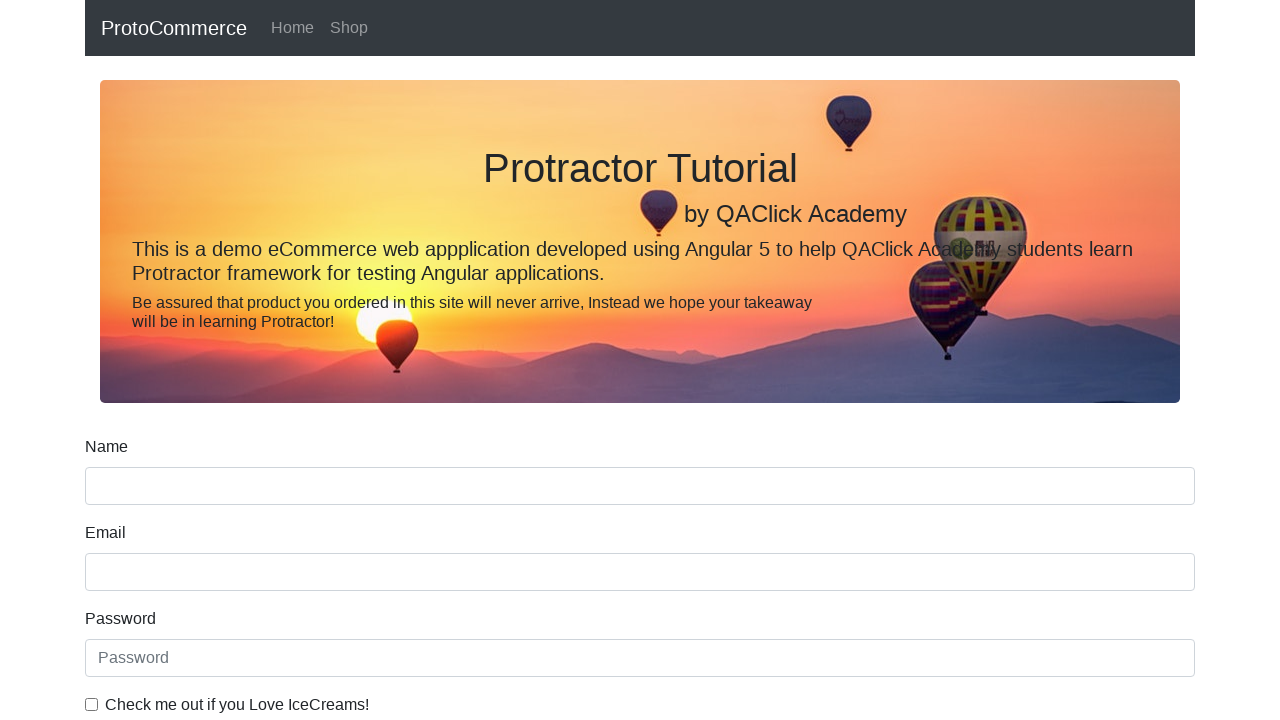

Filled email field with 'vijay@gmail.com' on input[name='email']
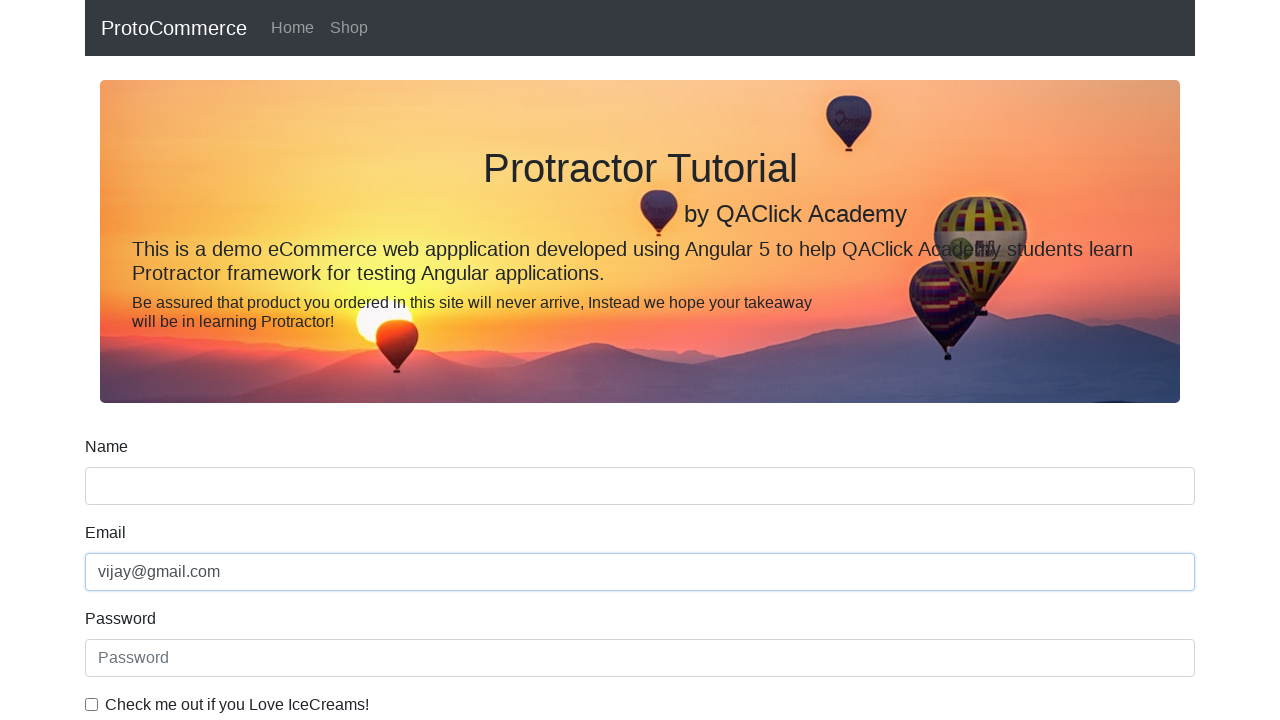

Filled password field with 'secretpassword' on #exampleInputPassword1
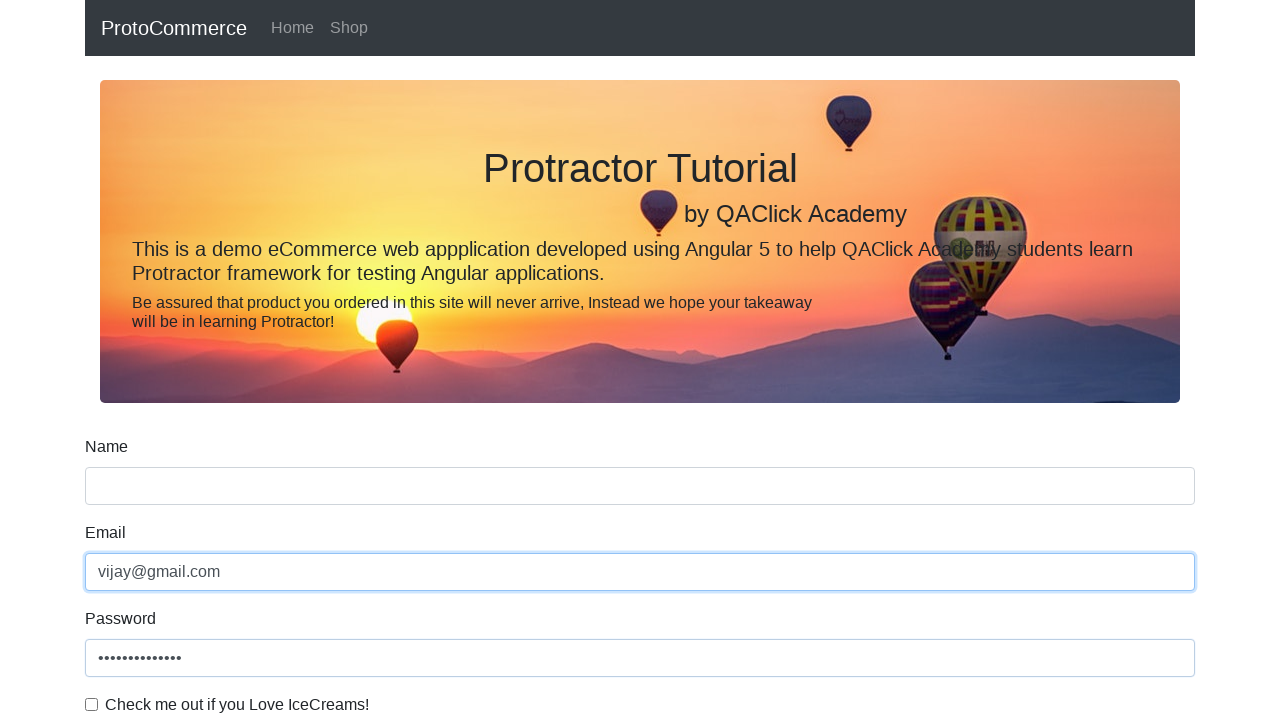

Clicked the checkbox at (92, 704) on #exampleCheck1
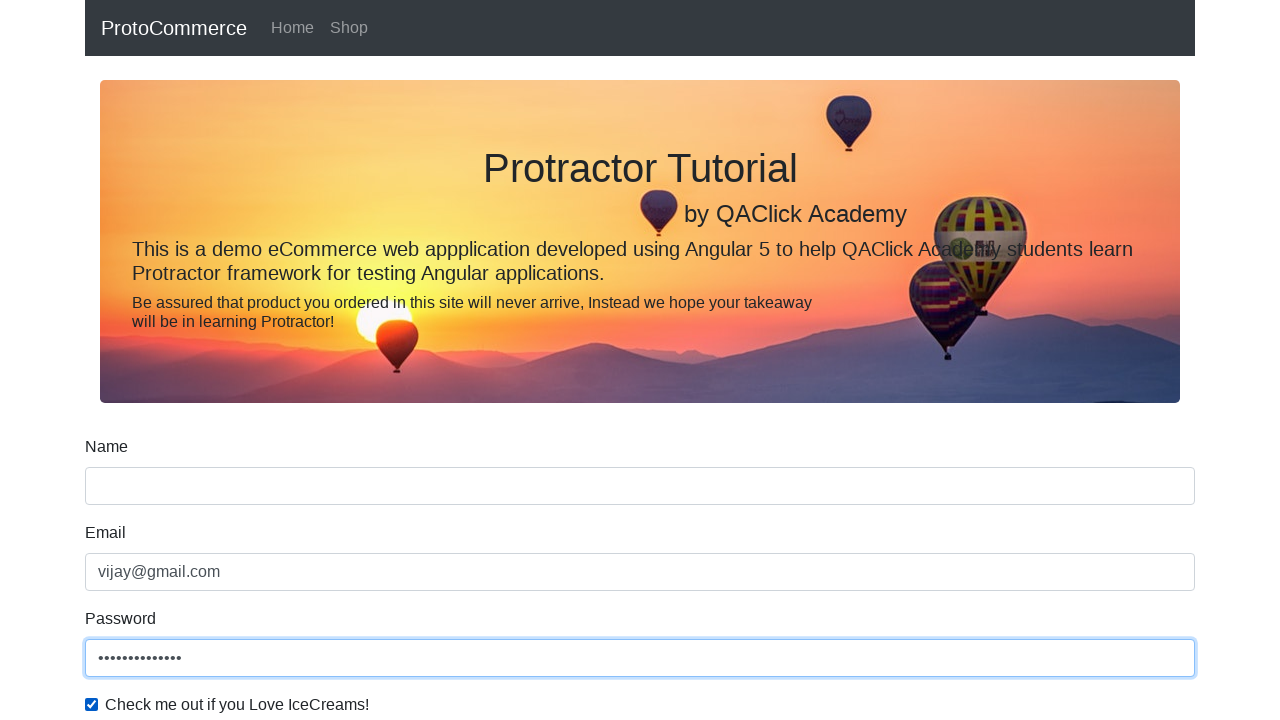

Selected 'Male' from the gender dropdown on #exampleFormControlSelect1
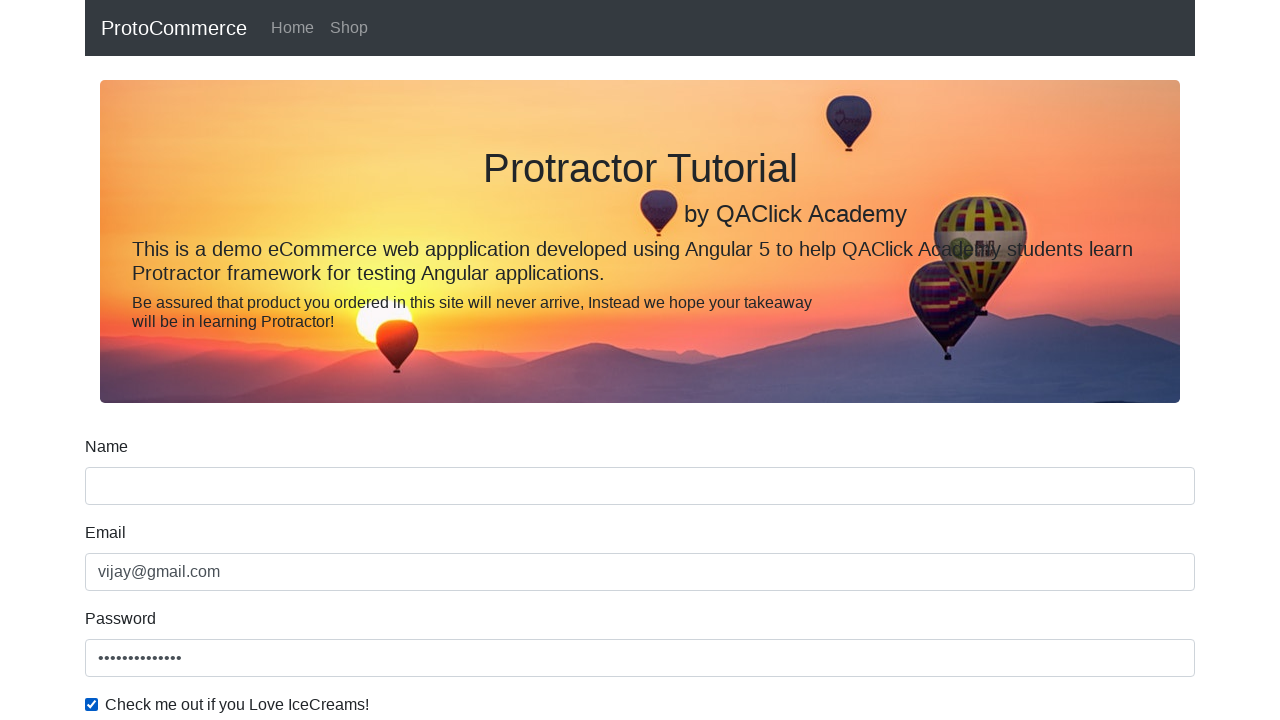

Clicked radio button 'option1' at (238, 360) on input[value='option1']
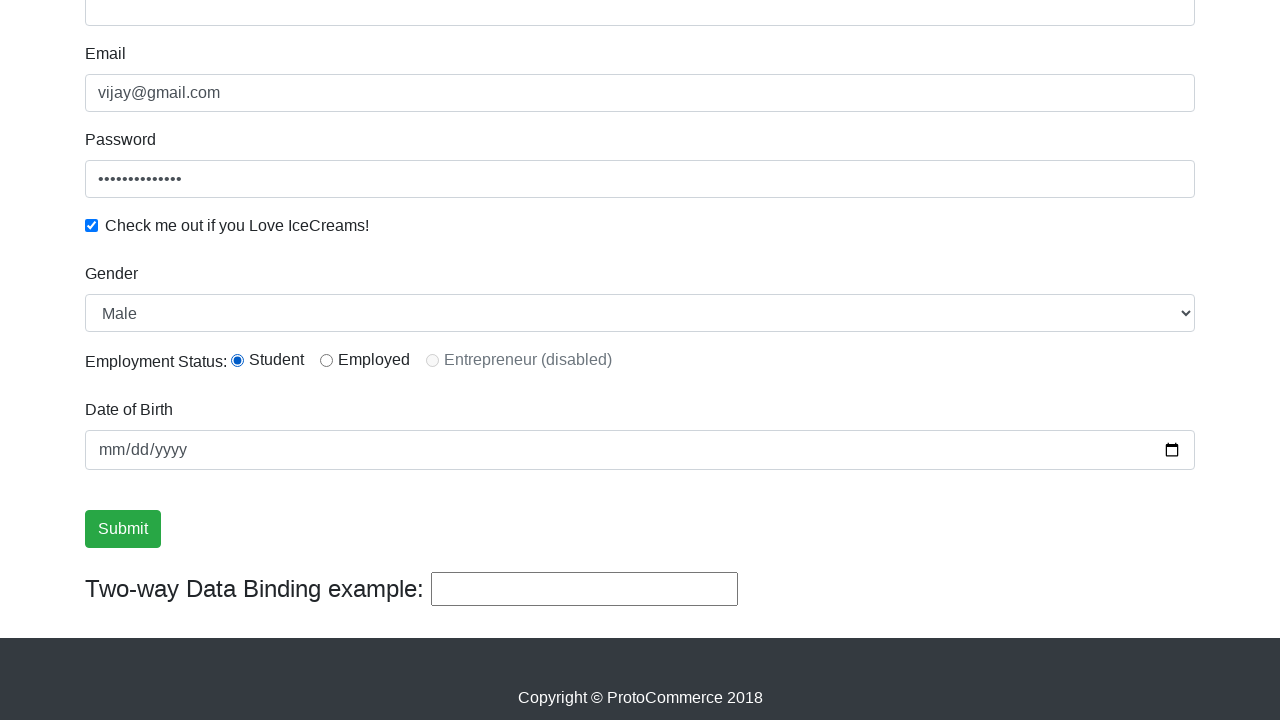

Clicked the submit button at (123, 529) on input[value='Submit']
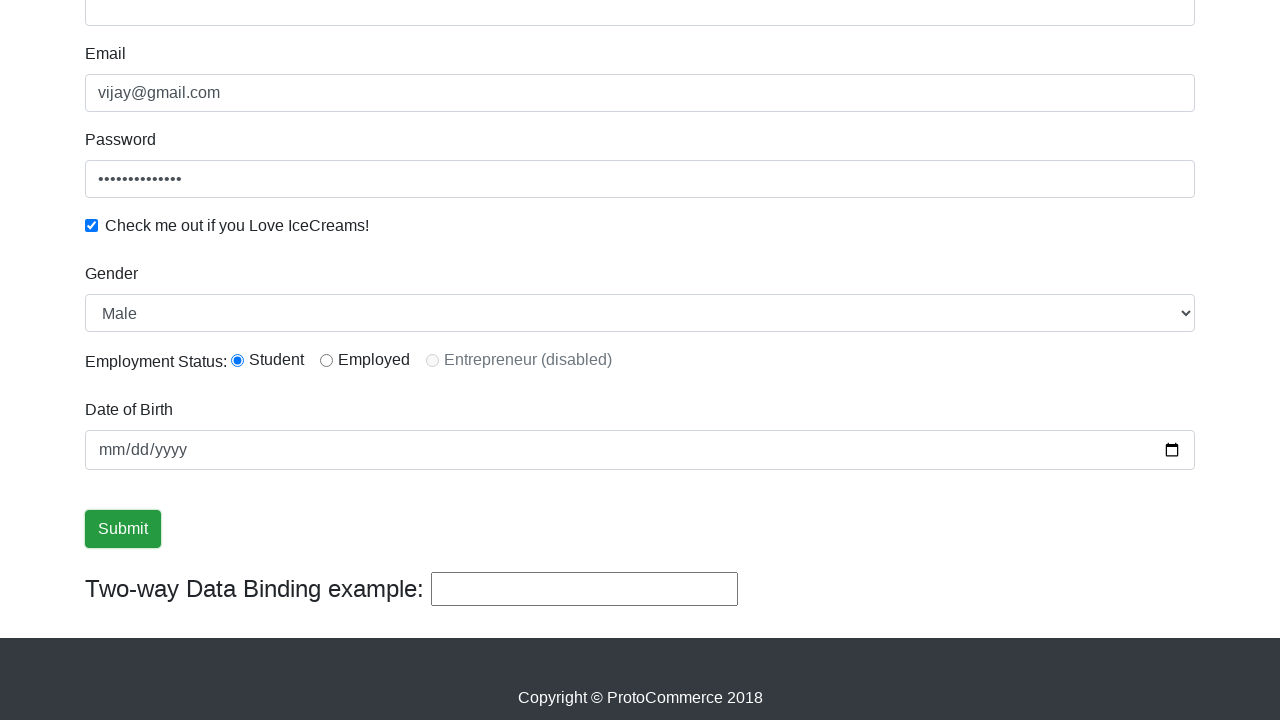

Success message appeared
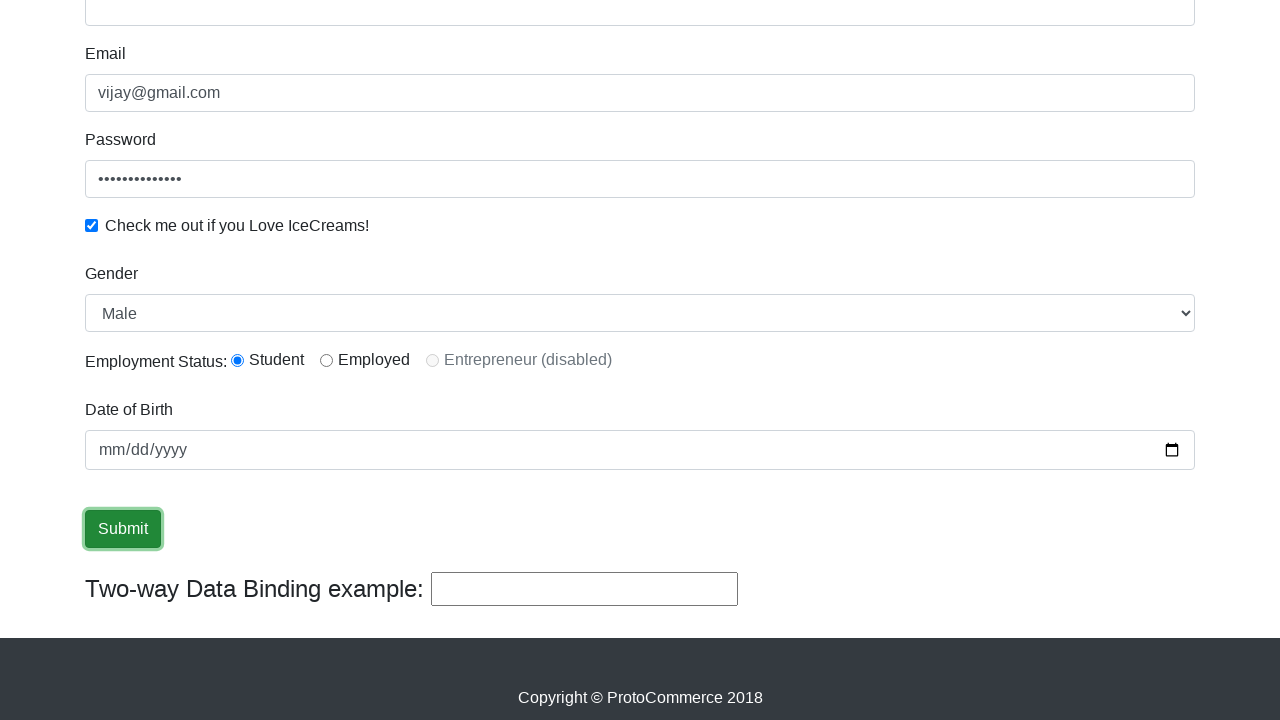

Filled additional text field with 'kpbhai' on .ng-pristine
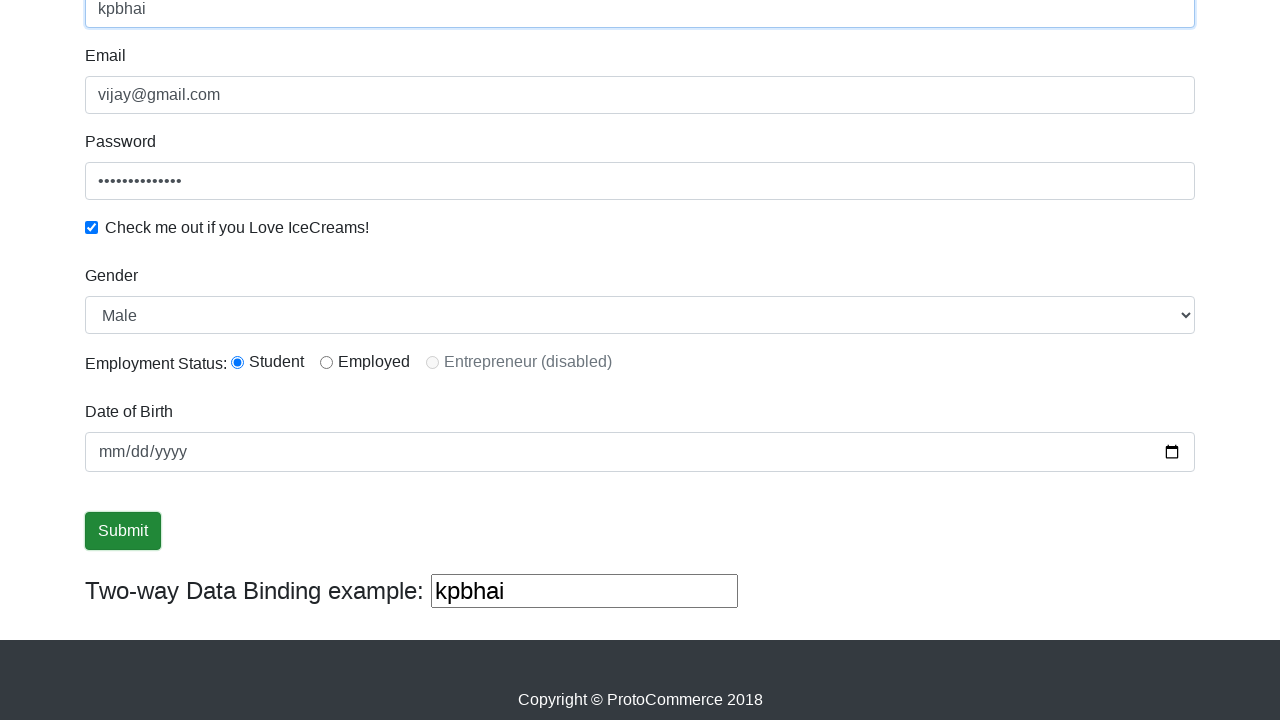

Verified success message contains 'success': 
                    ×
                    Success! The Form has been submitted successfully!.
                  
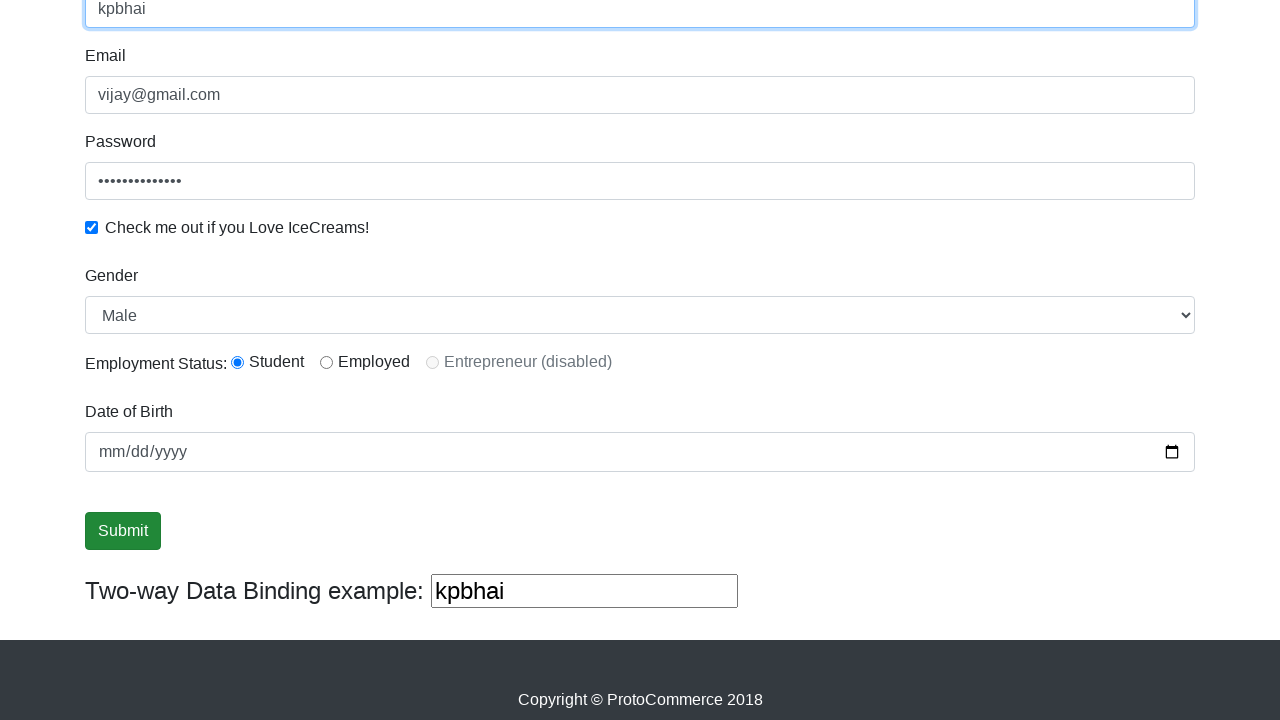

Cleared the third text input field on (//input[@type='text'])[3]
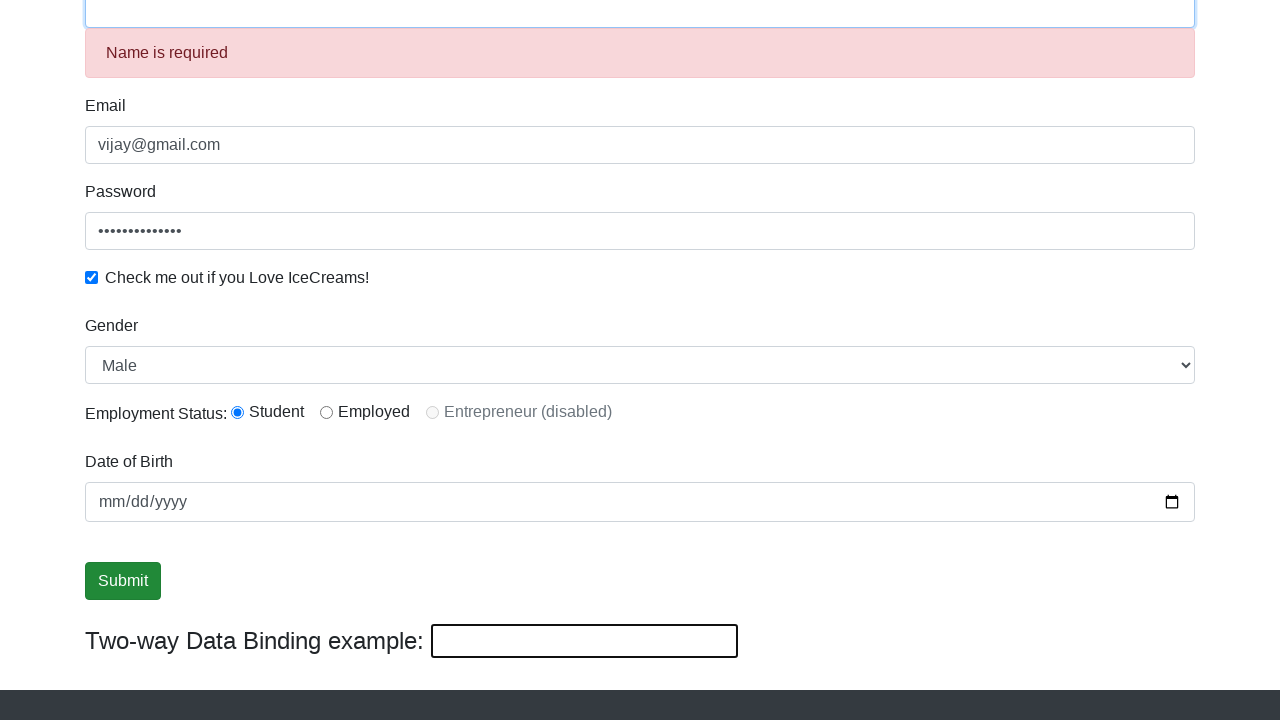

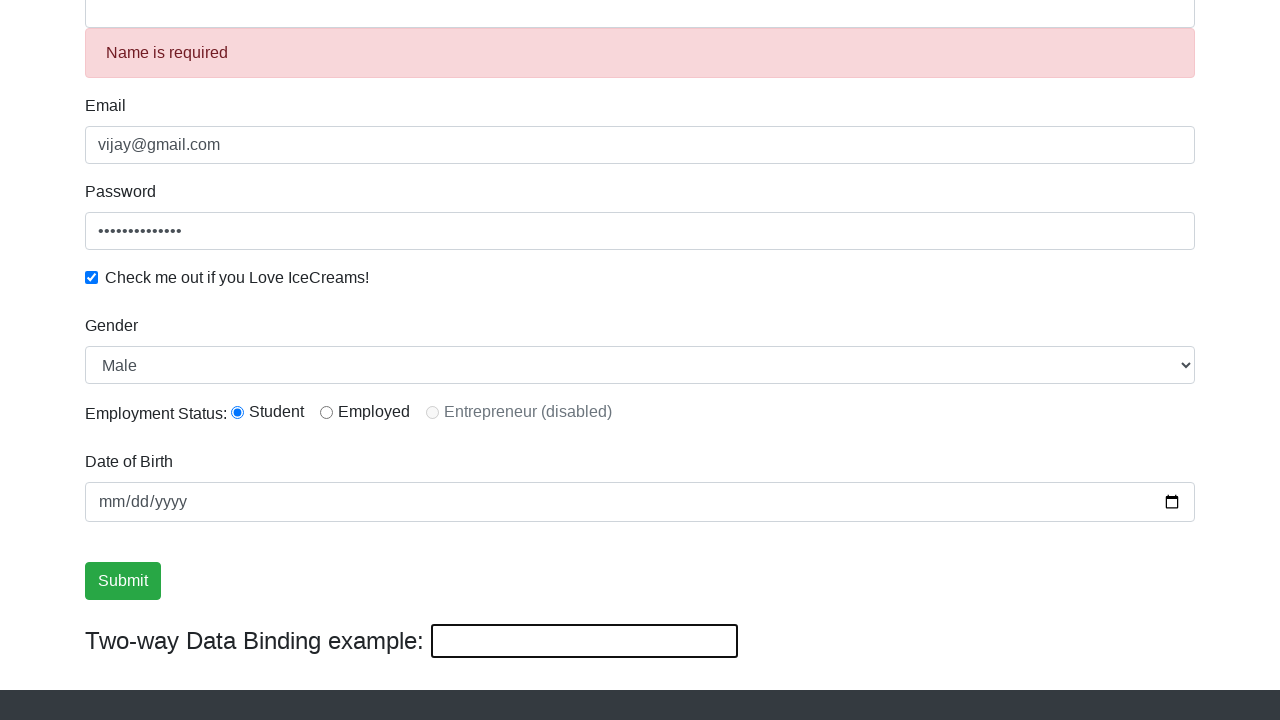